Navigates to GeeksforGeeks homepage and locates the Courses link element

Starting URL: https://www.geeksforgeeks.org/

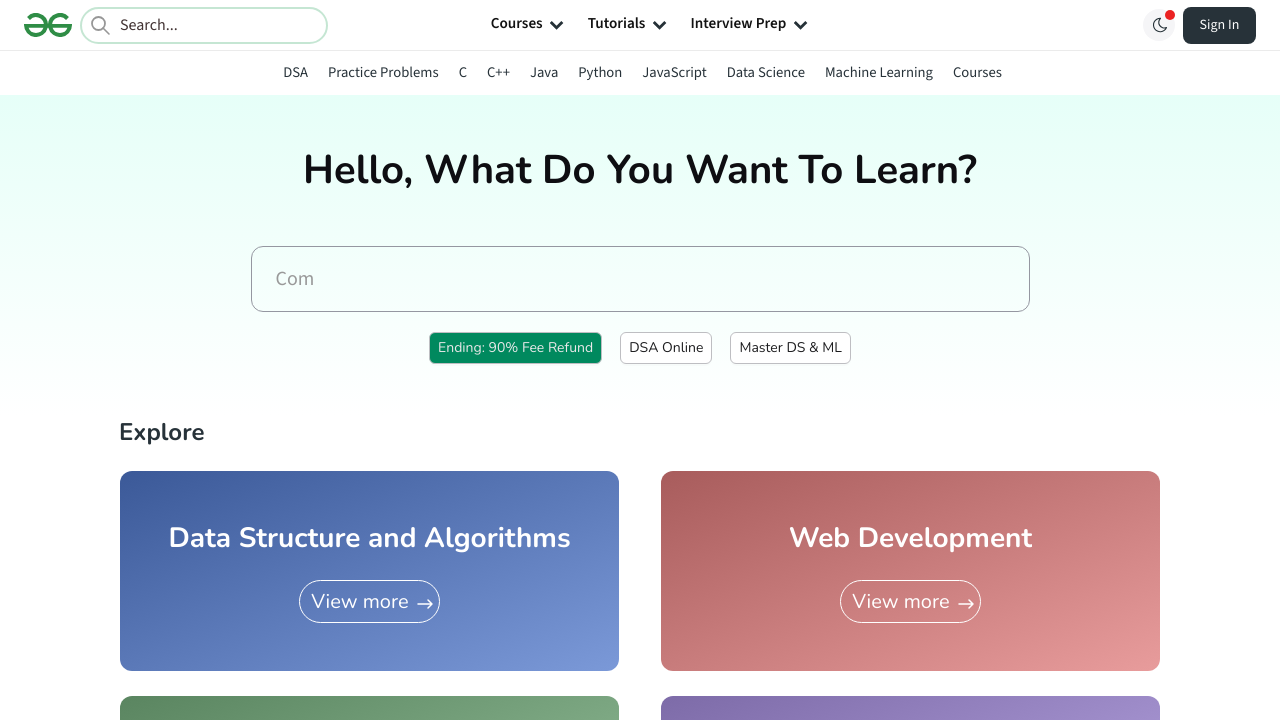

Waited for Courses link to be present in DOM
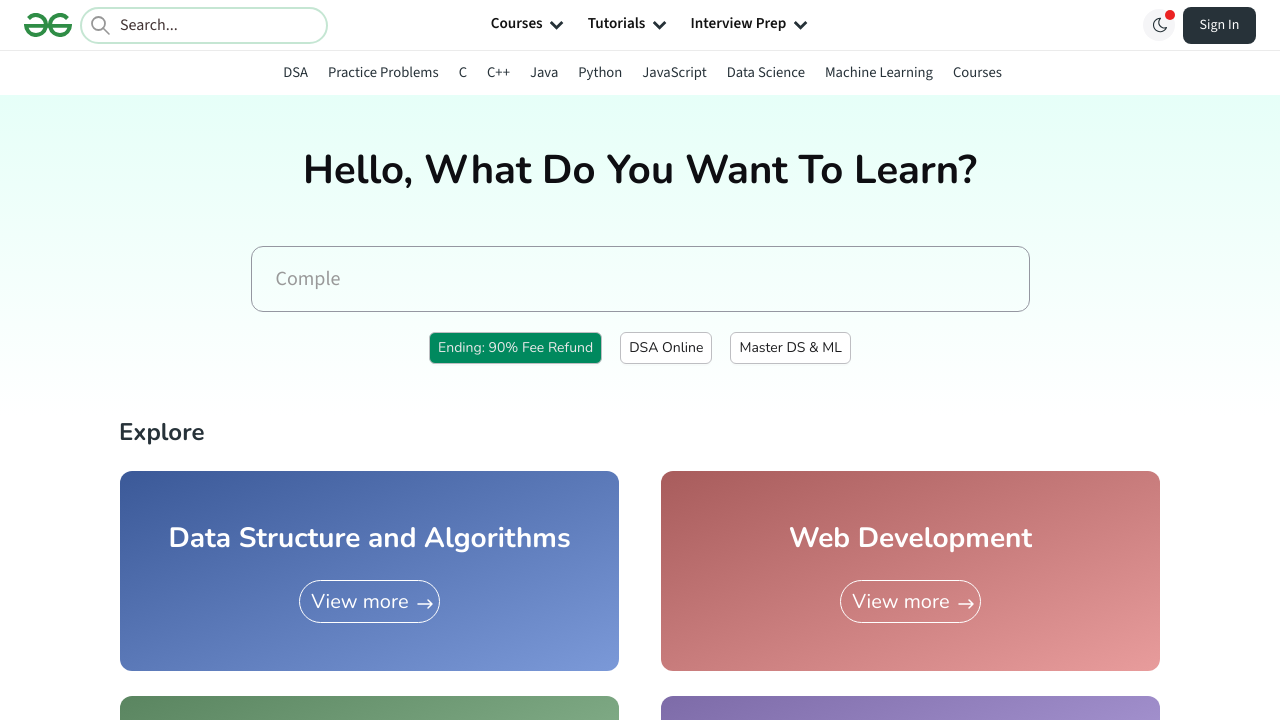

Located Courses link element
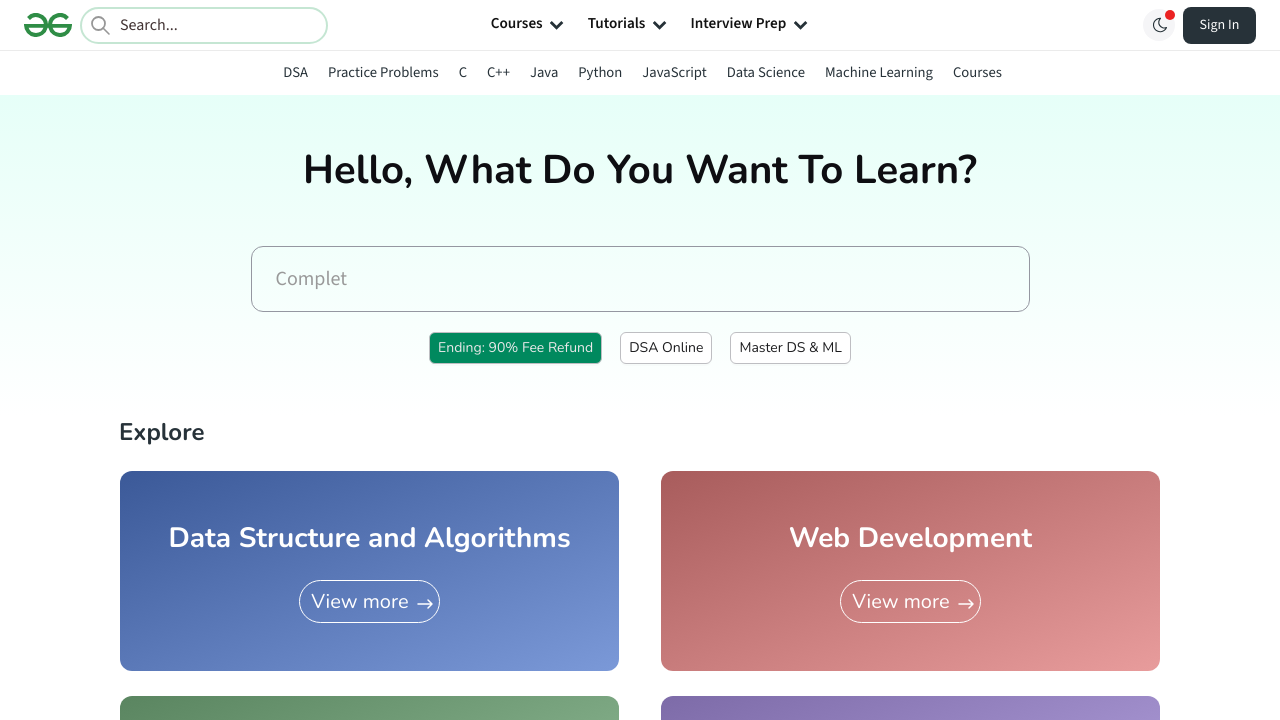

Confirmed Courses link is visible
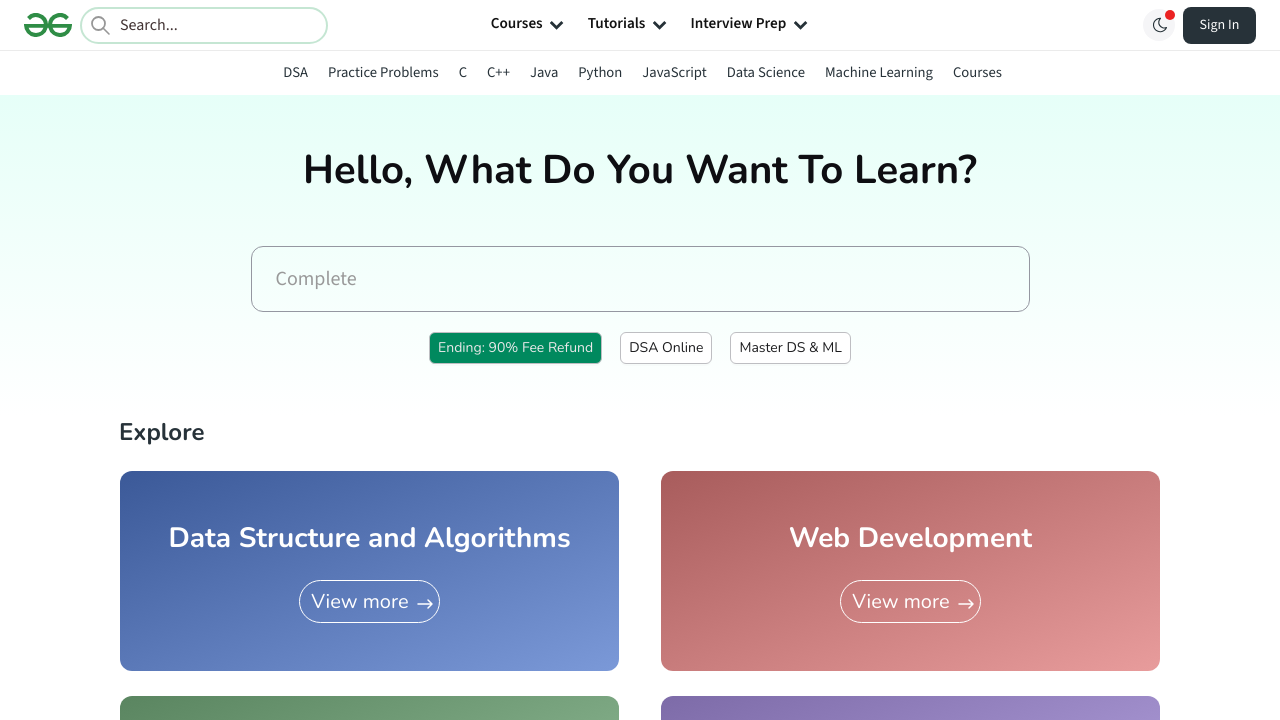

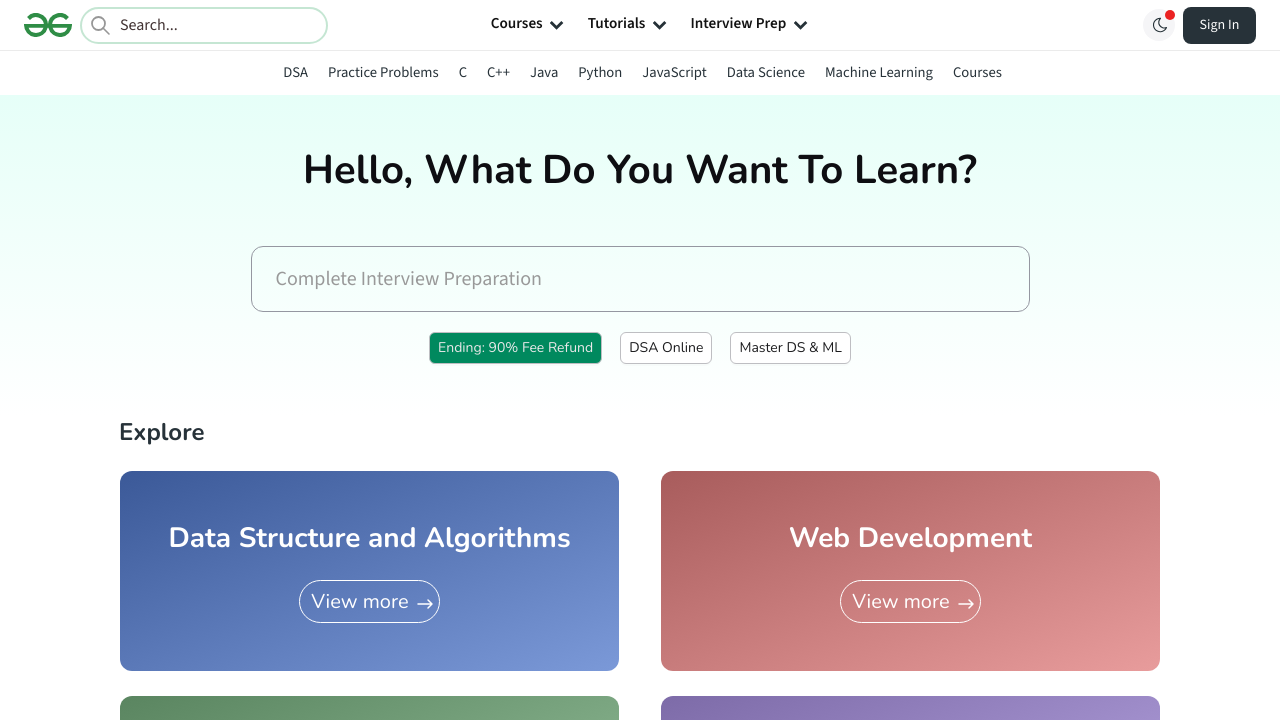